Tests right-click (context menu) functionality by performing a context click on a button element to trigger a jQuery context menu

Starting URL: https://swisnl.github.io/jQuery-contextMenu/demo.html

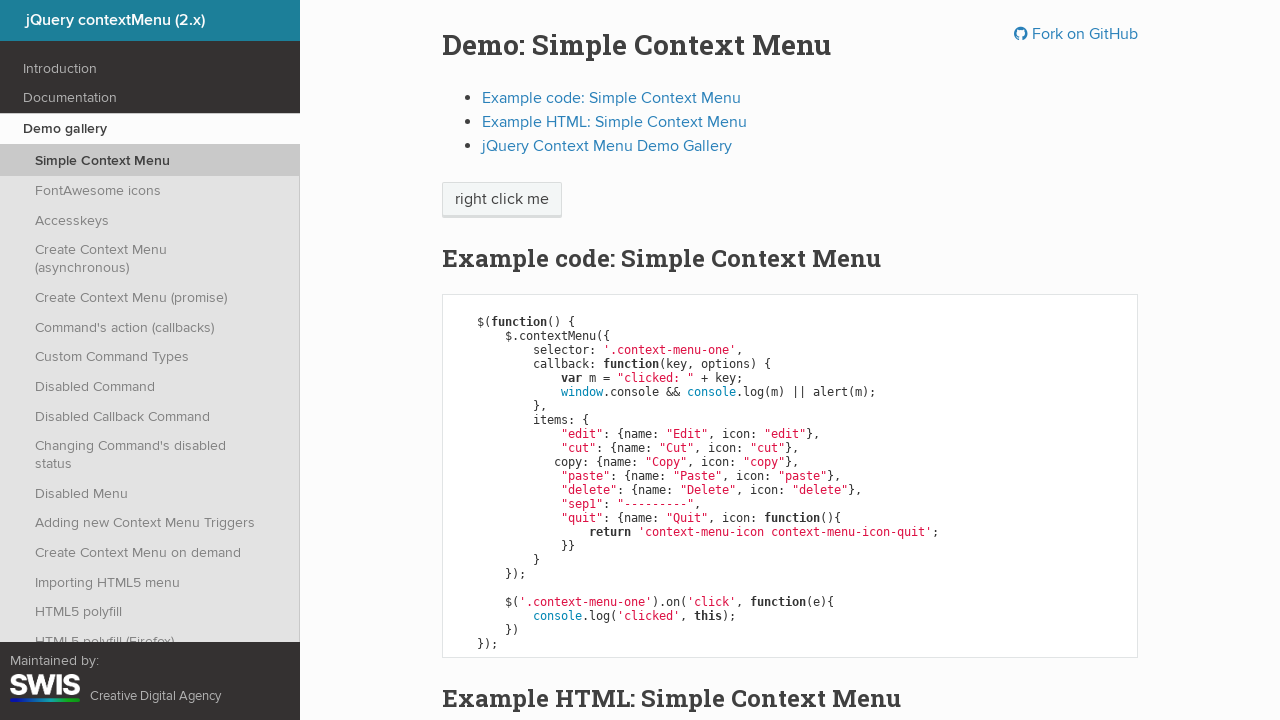

Located button element that triggers context menu
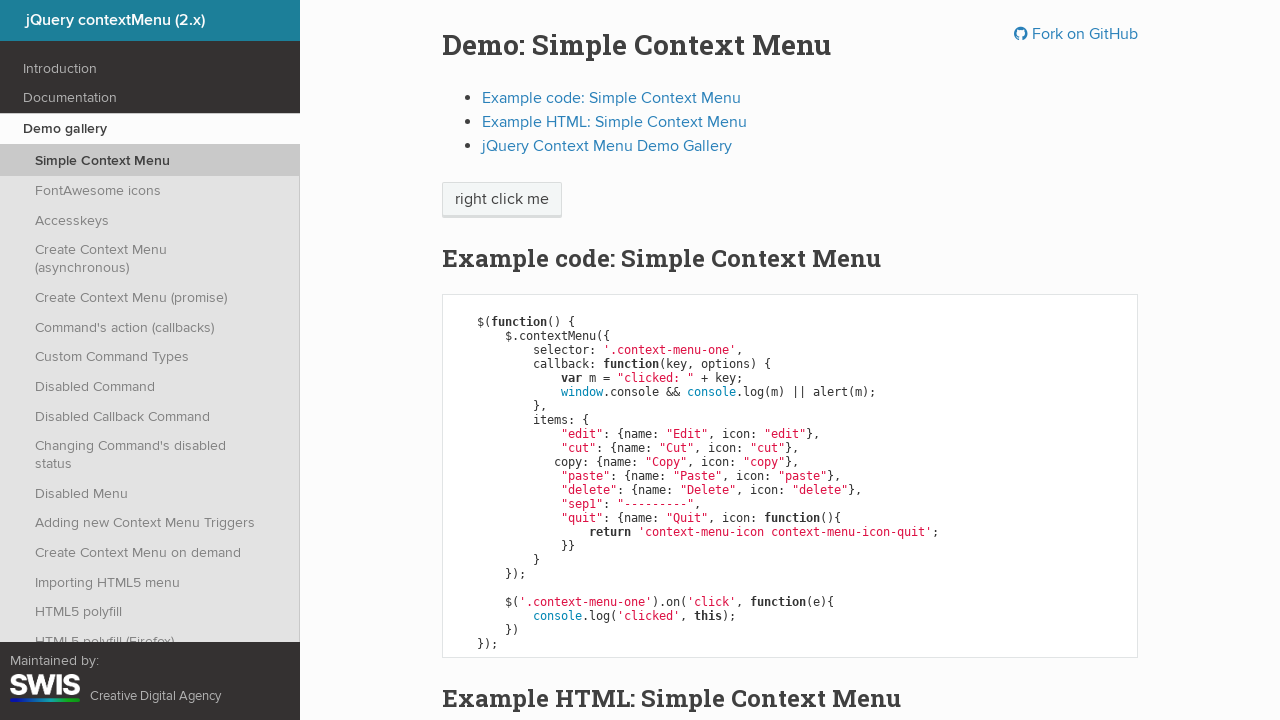

Button became visible
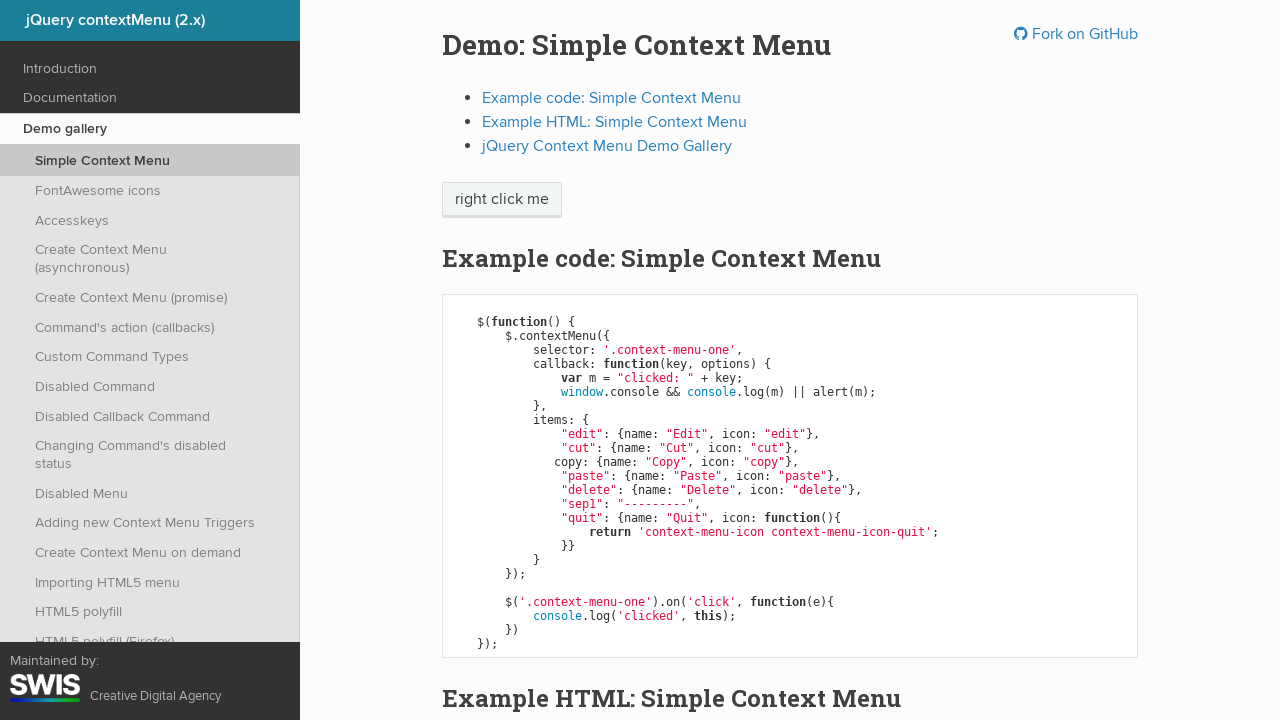

Right-clicked on button to trigger context menu at (502, 200) on span.context-menu-one.btn.btn-neutral
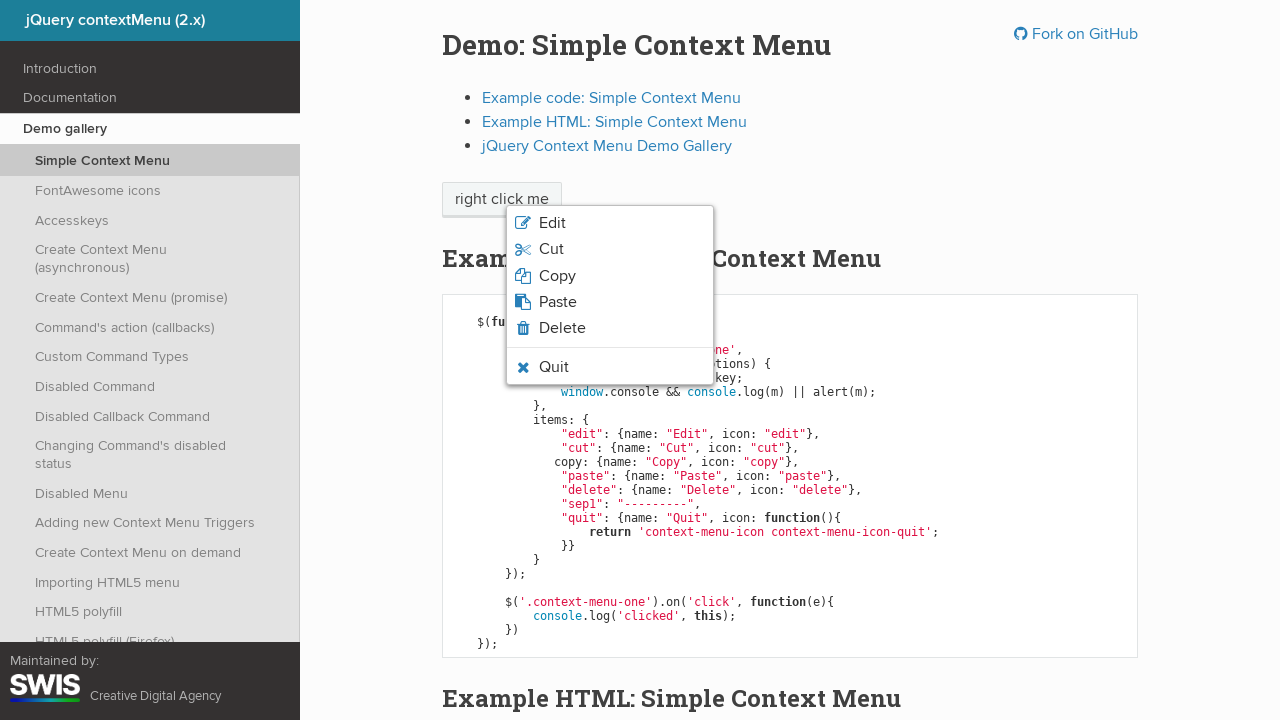

Context menu appeared
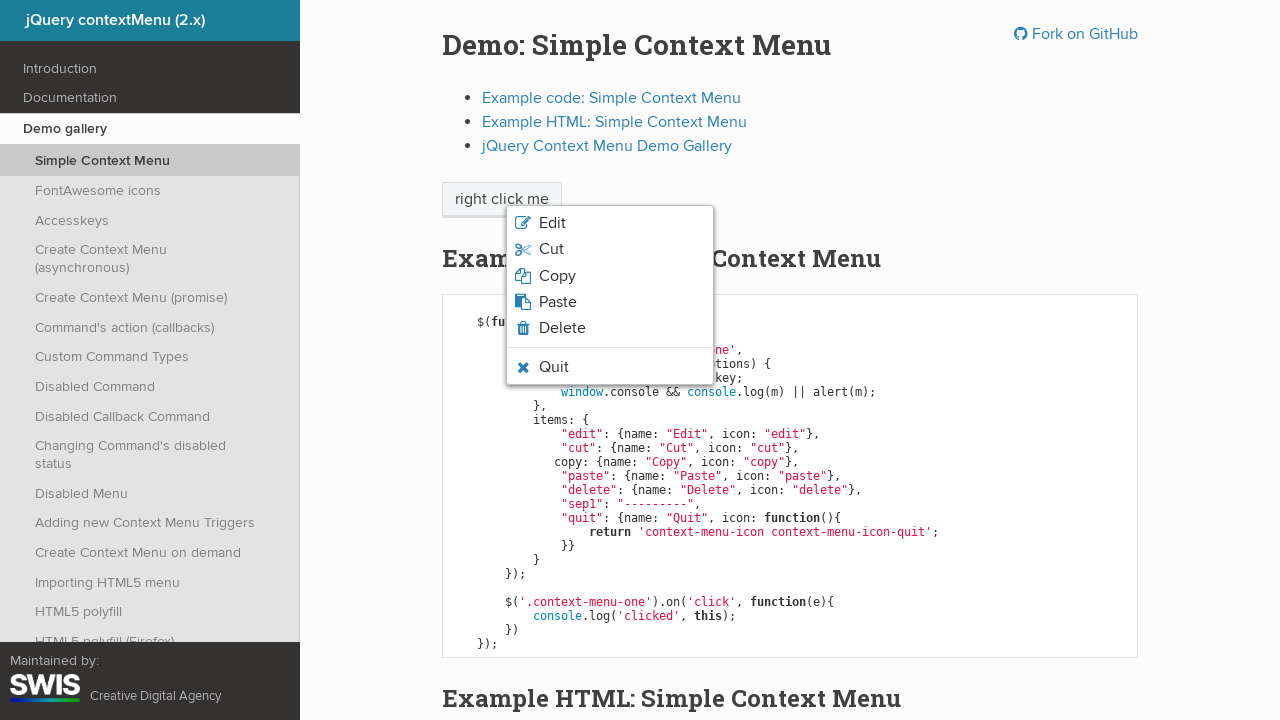

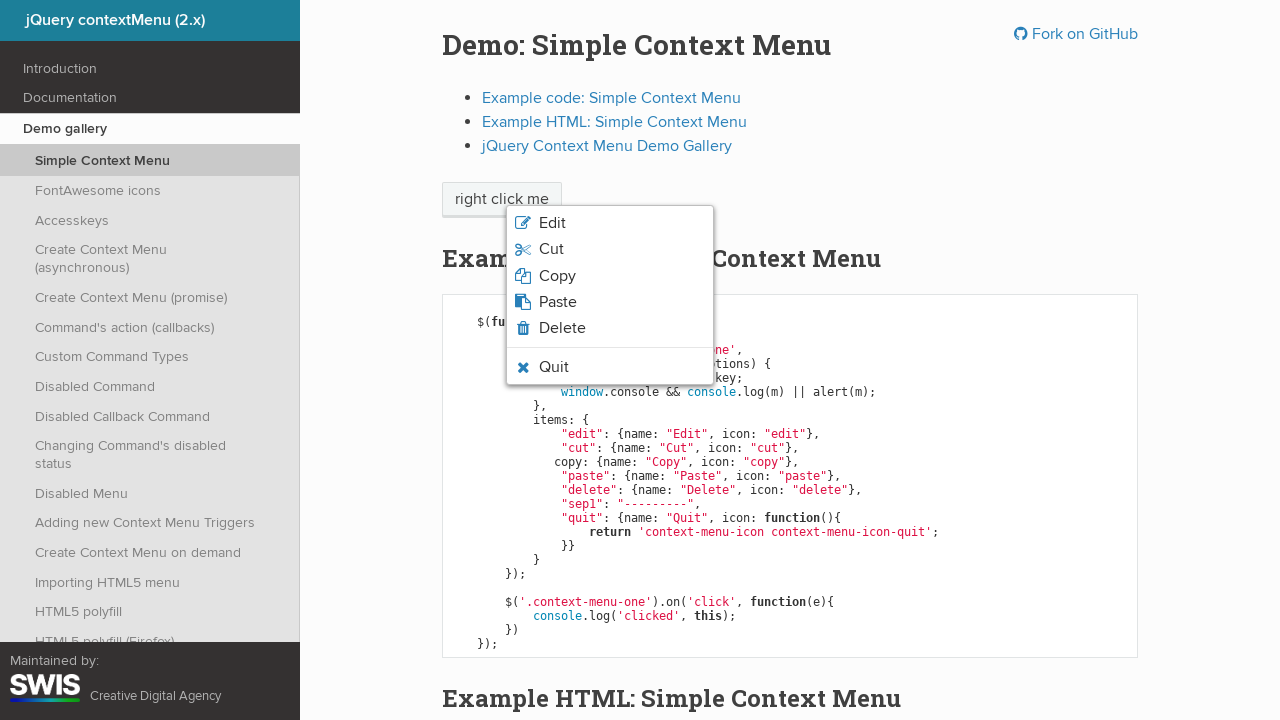